Tests a wait functionality page by clicking a verify button and asserting that a success message appears

Starting URL: http://suninjuly.github.io/wait1.html

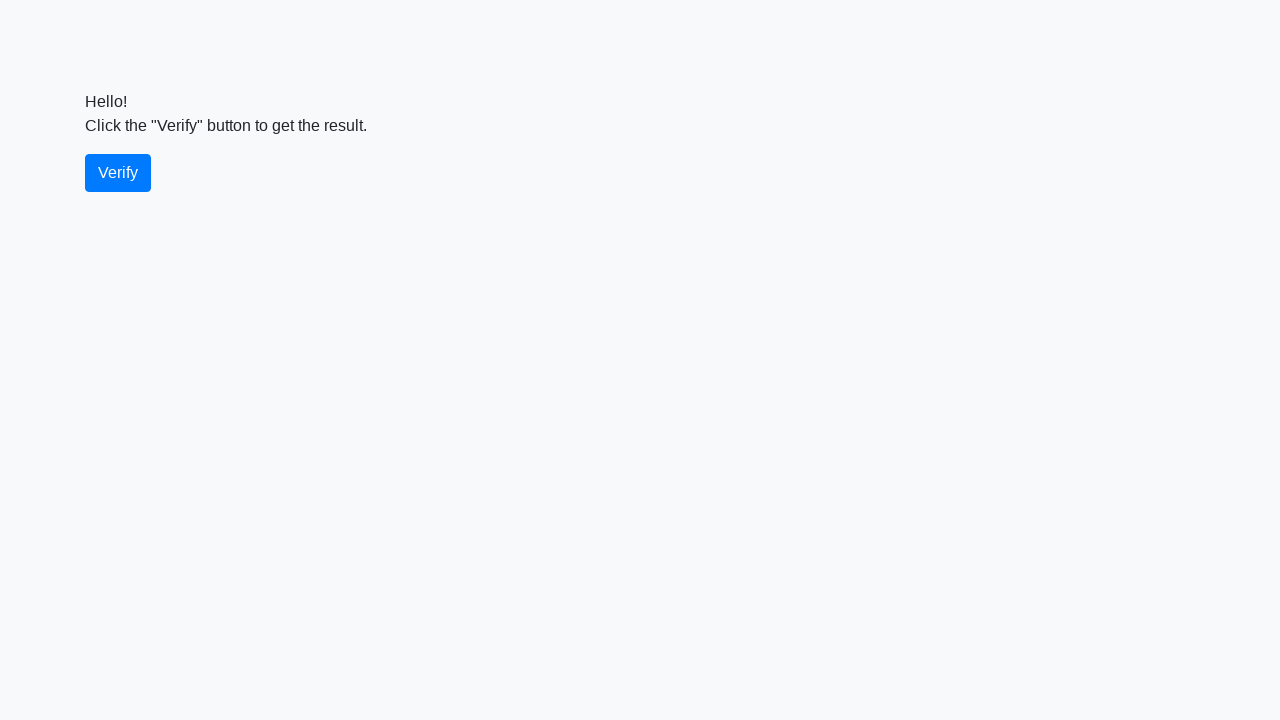

Clicked the verify button at (118, 173) on #verify
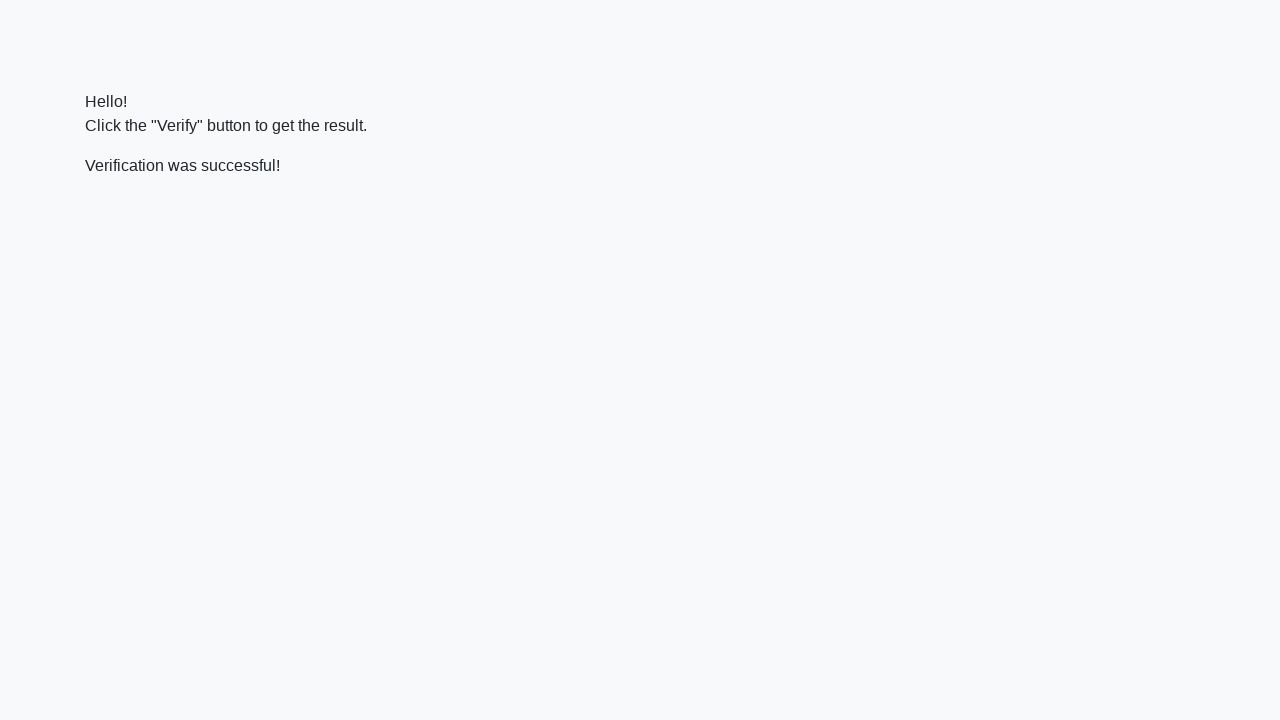

Success message appeared and became visible
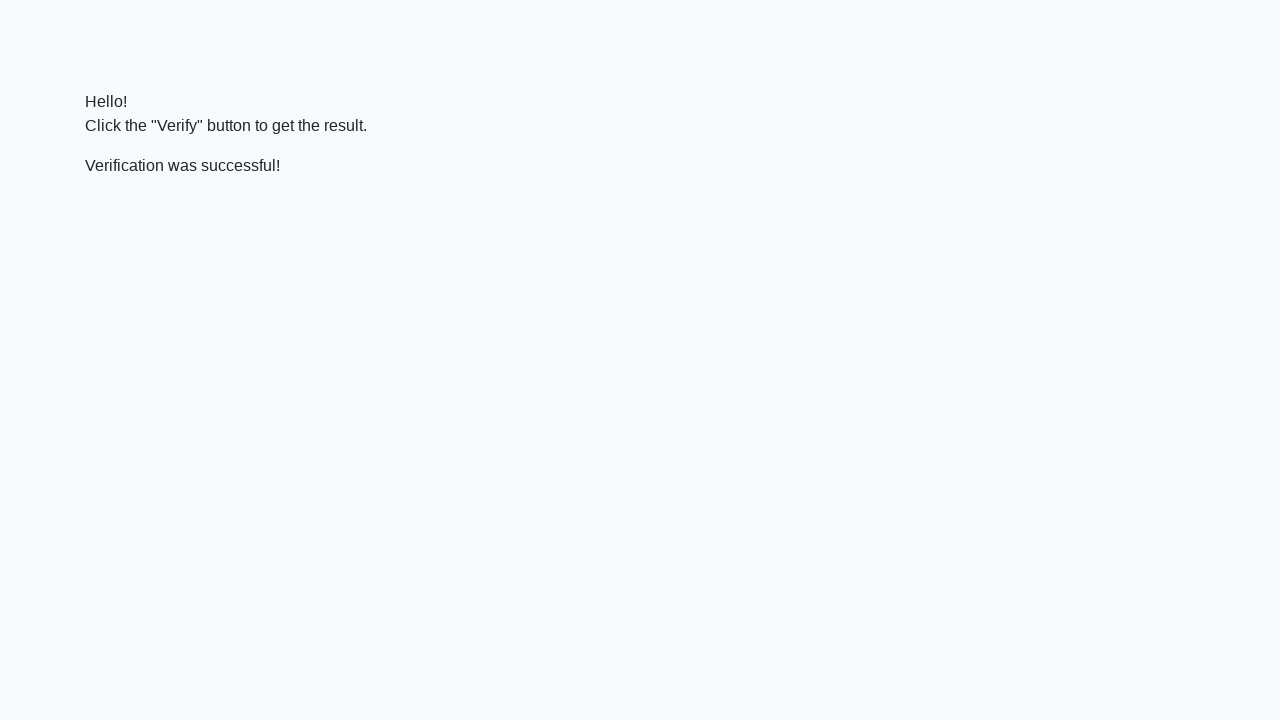

Verified that success message contains 'successful'
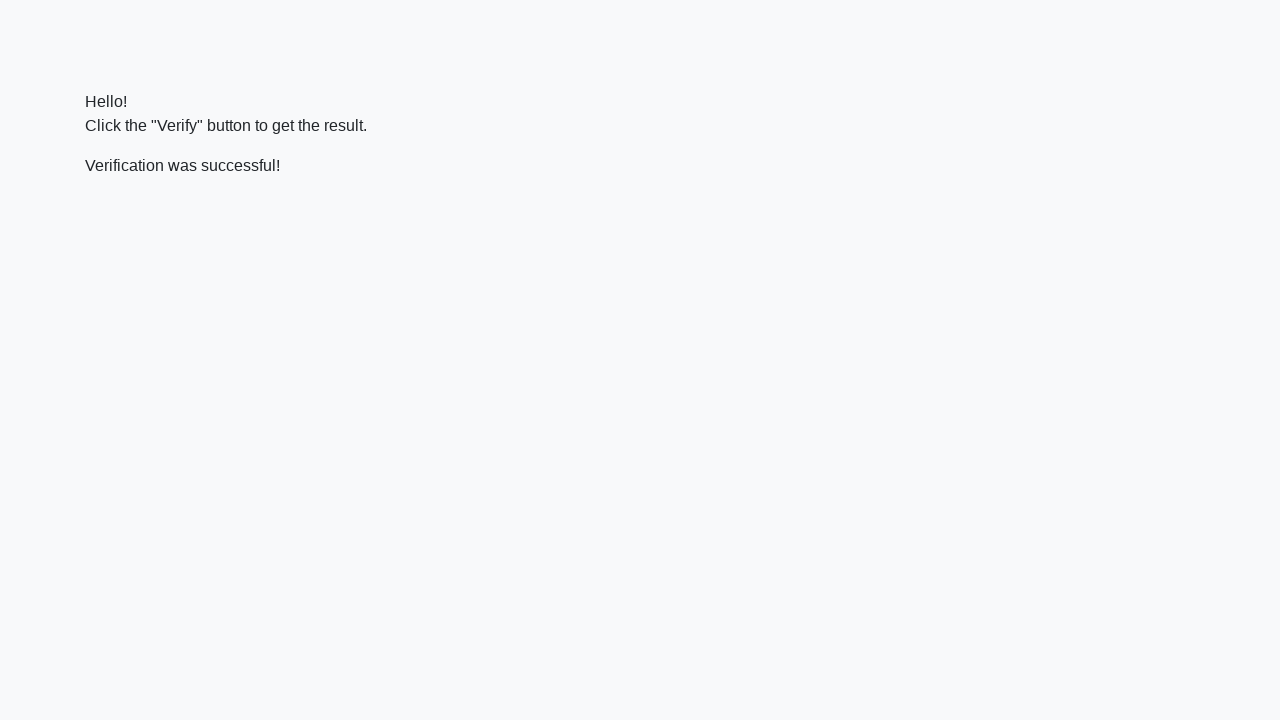

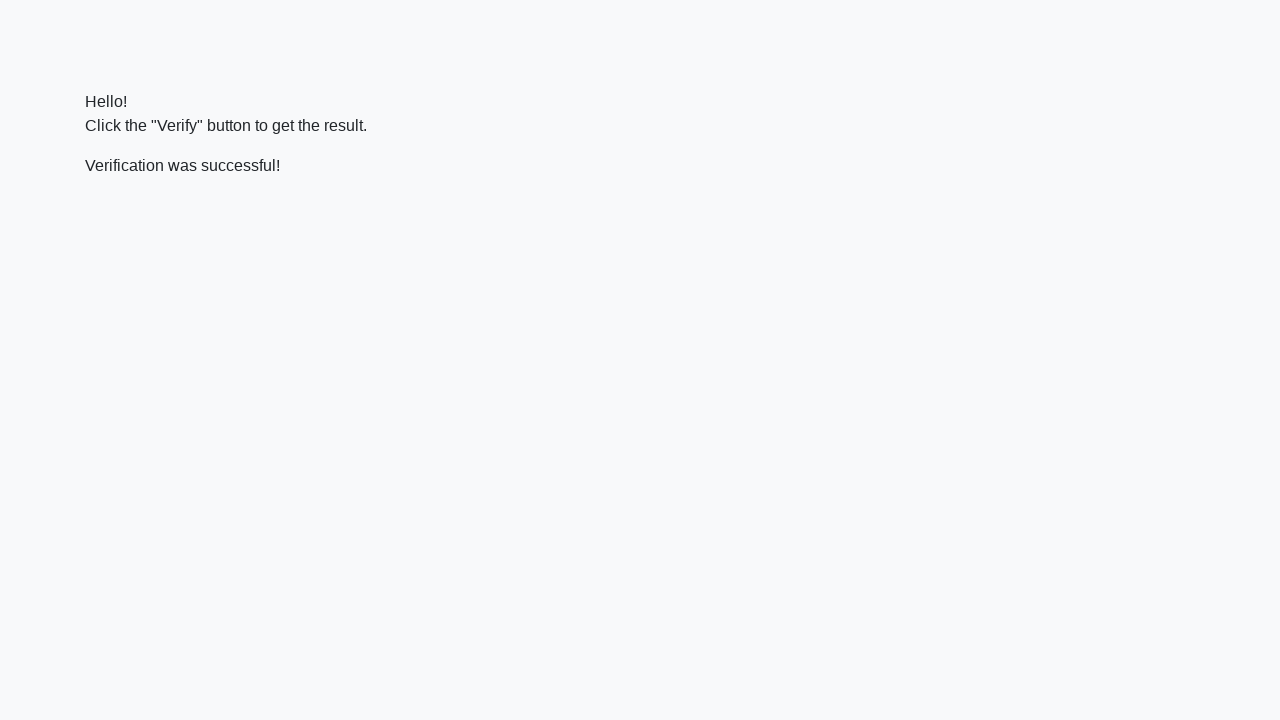